Tests checkbox functionality by navigating to a checkboxes page and verifying that checkboxes can be found and their checked state can be determined using the is_checked method.

Starting URL: http://the-internet.herokuapp.com/checkboxes

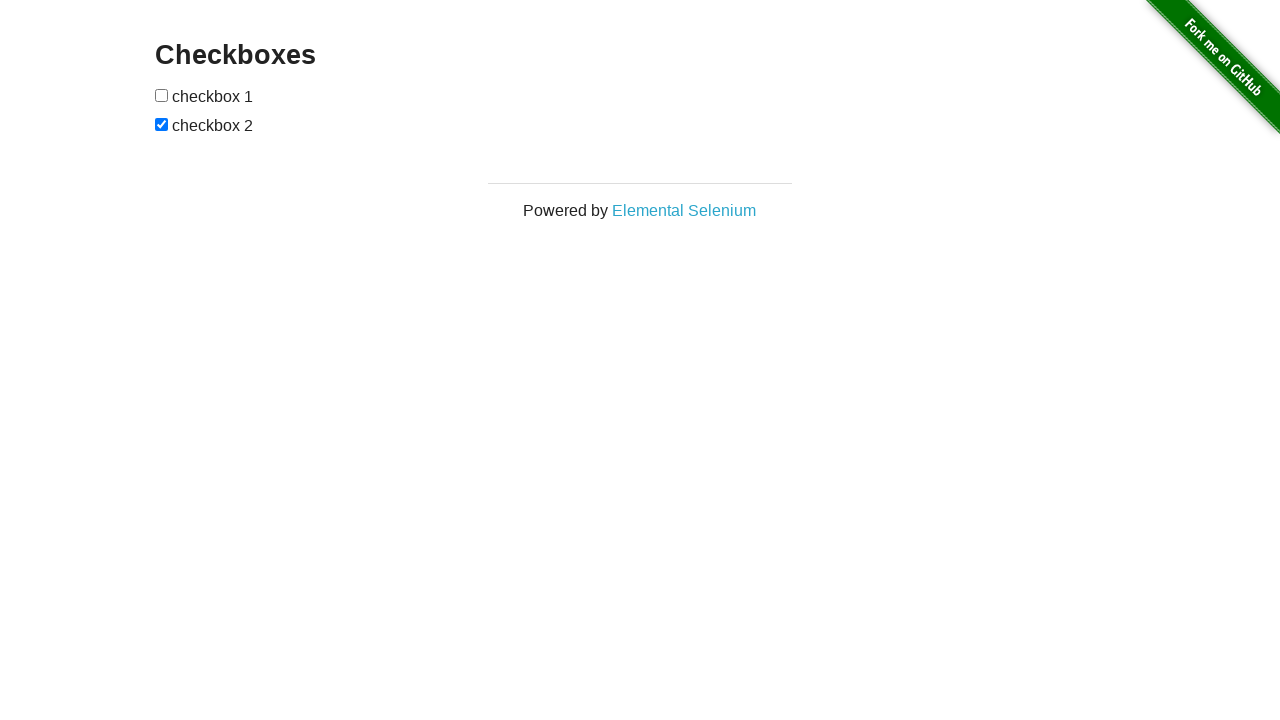

Waited for checkboxes to load on the page
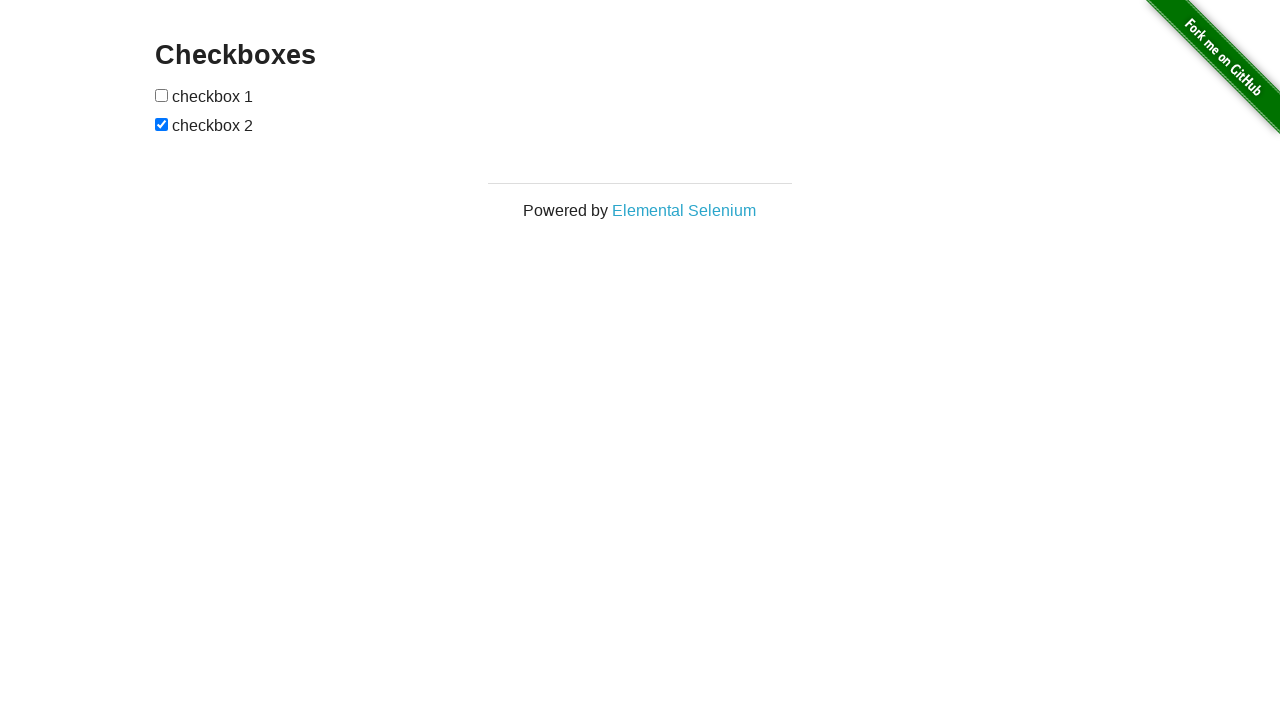

Located all checkboxes on the page
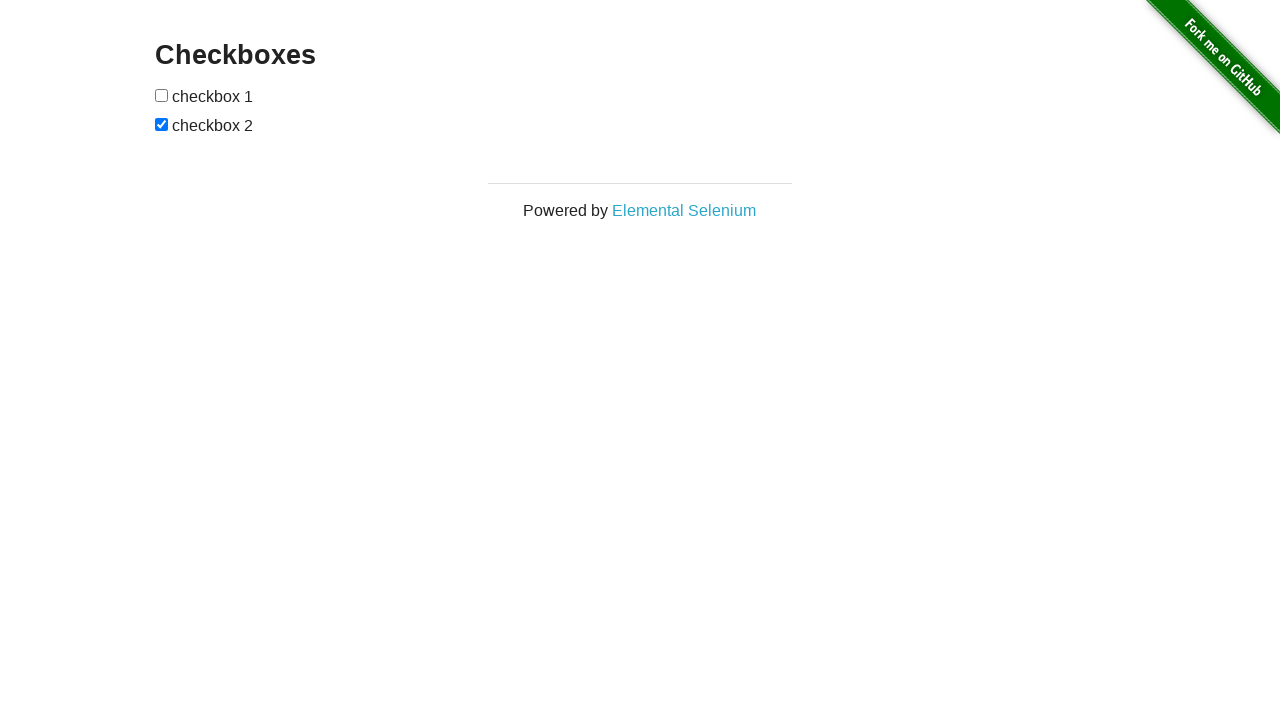

Verified that the second checkbox is checked by default
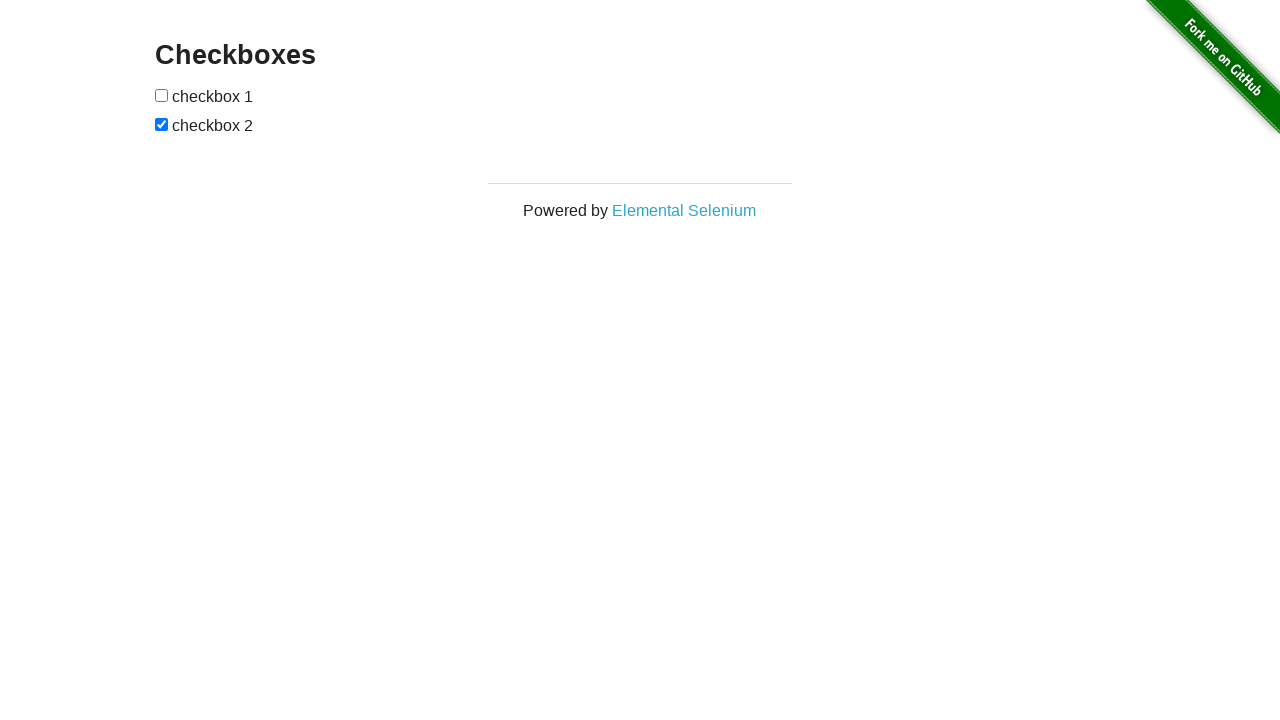

Verified that the first checkbox is not checked by default
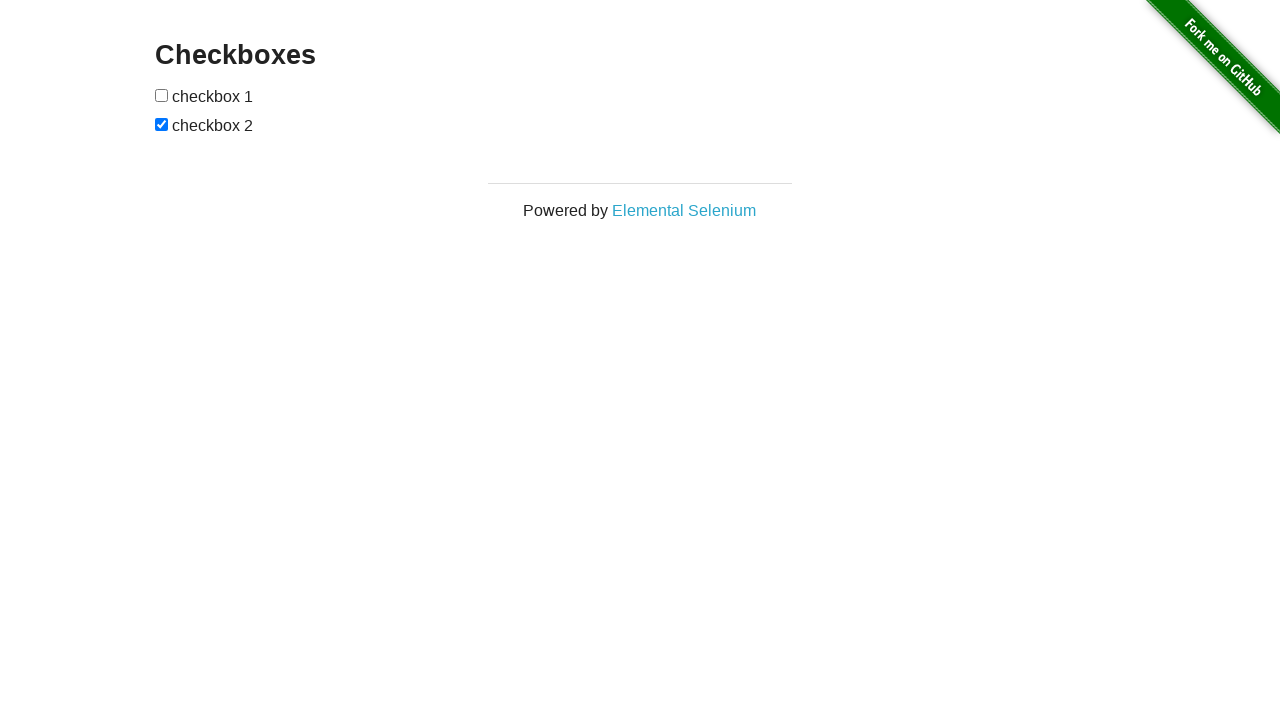

Clicked the first checkbox to check it at (162, 95) on input[type="checkbox"] >> nth=0
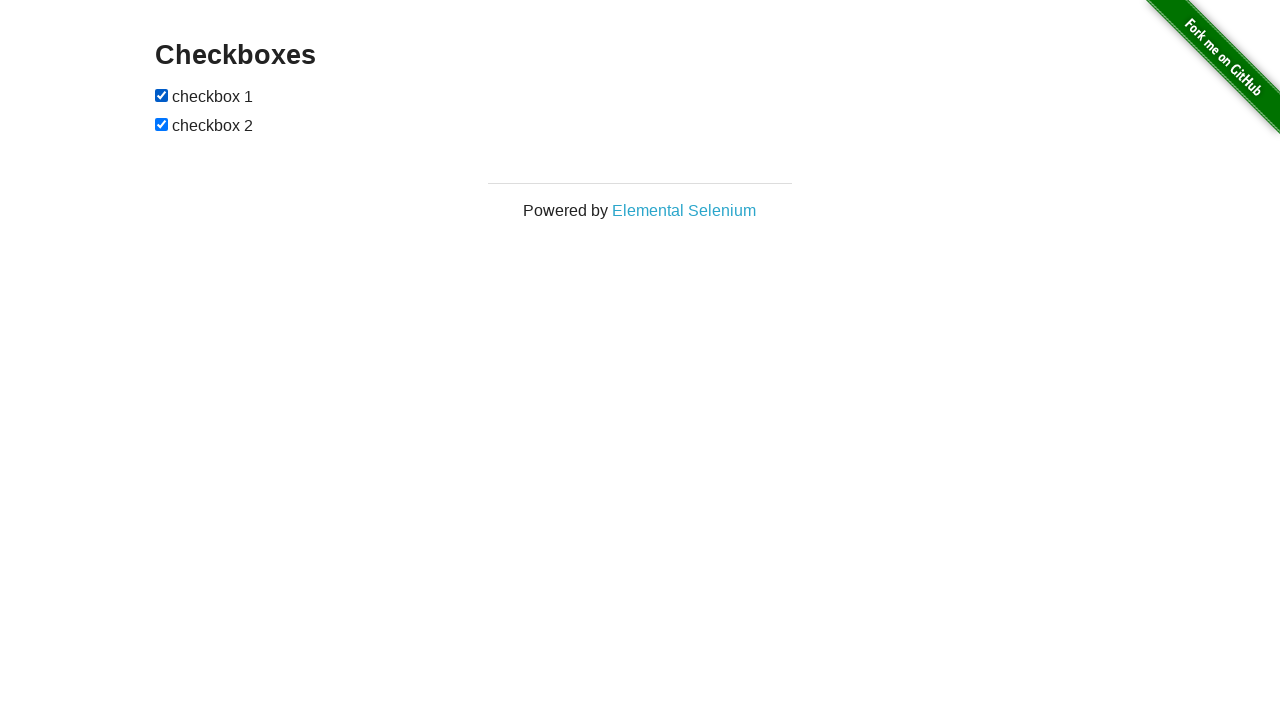

Verified that the first checkbox is now checked after clicking
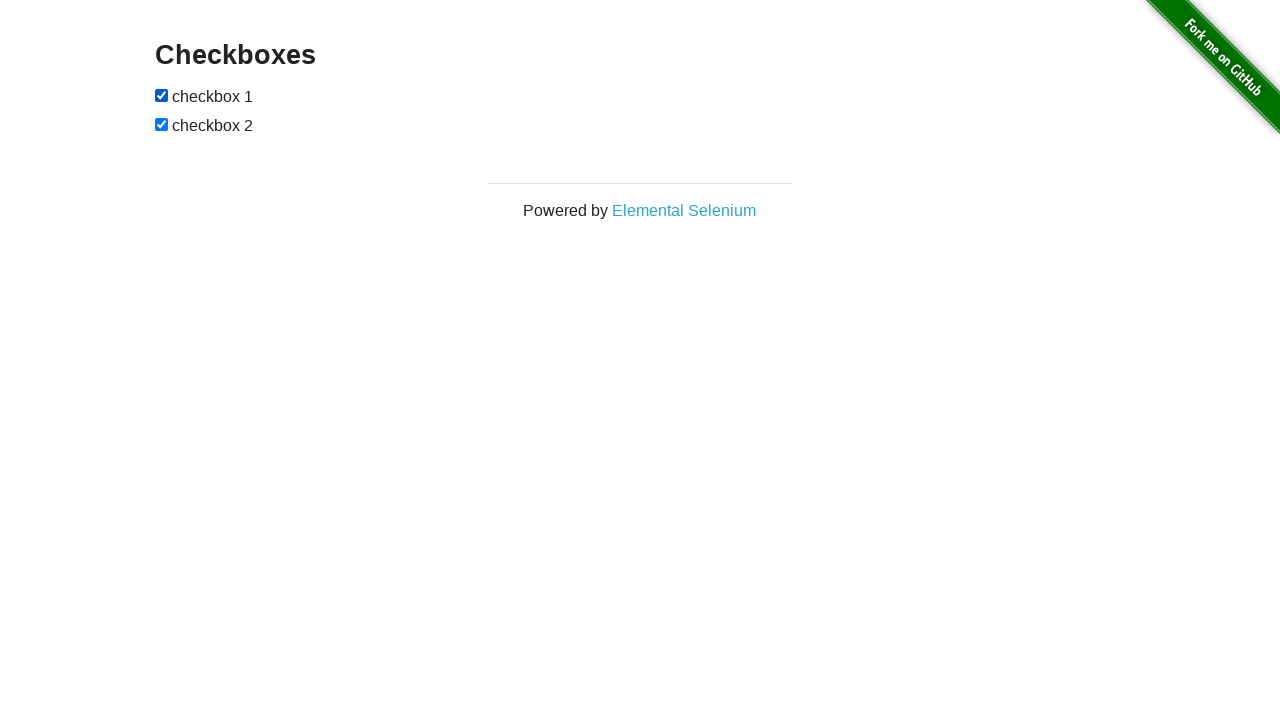

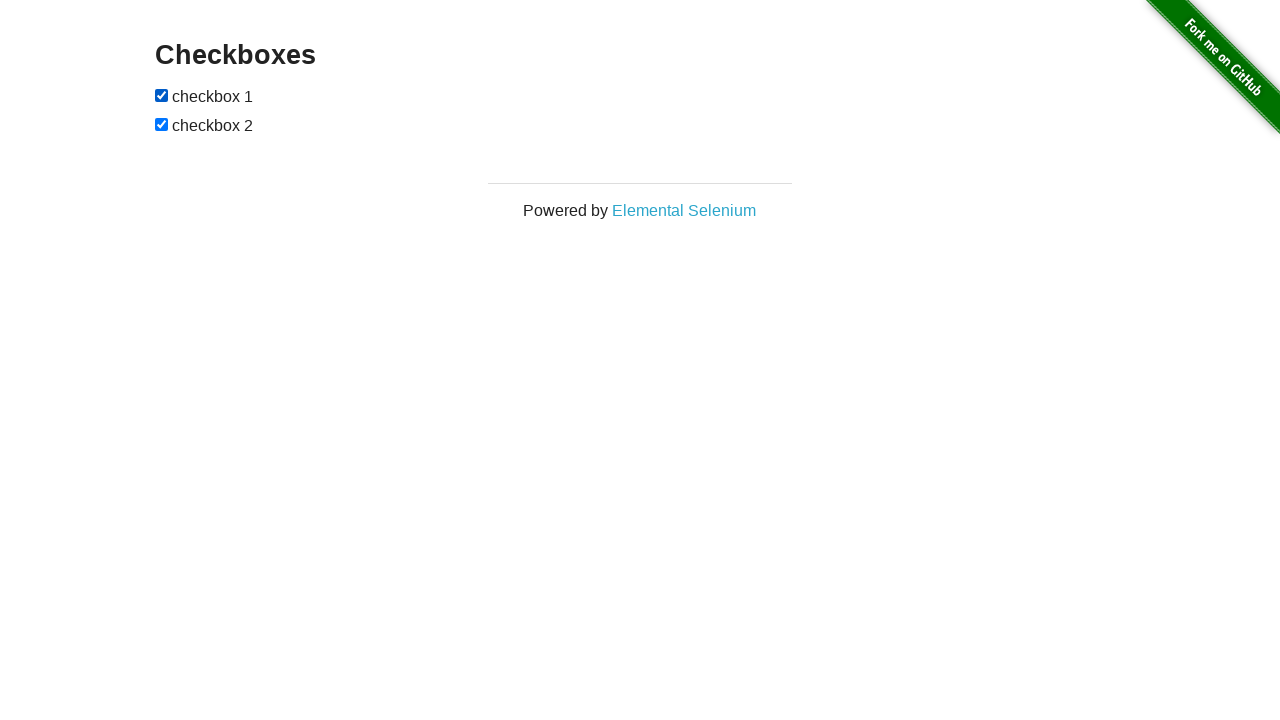